Tests a registration form by filling in first name, last name, email, phone, and address fields, then submitting and verifying the success message.

Starting URL: https://suninjuly.github.io/registration1.html

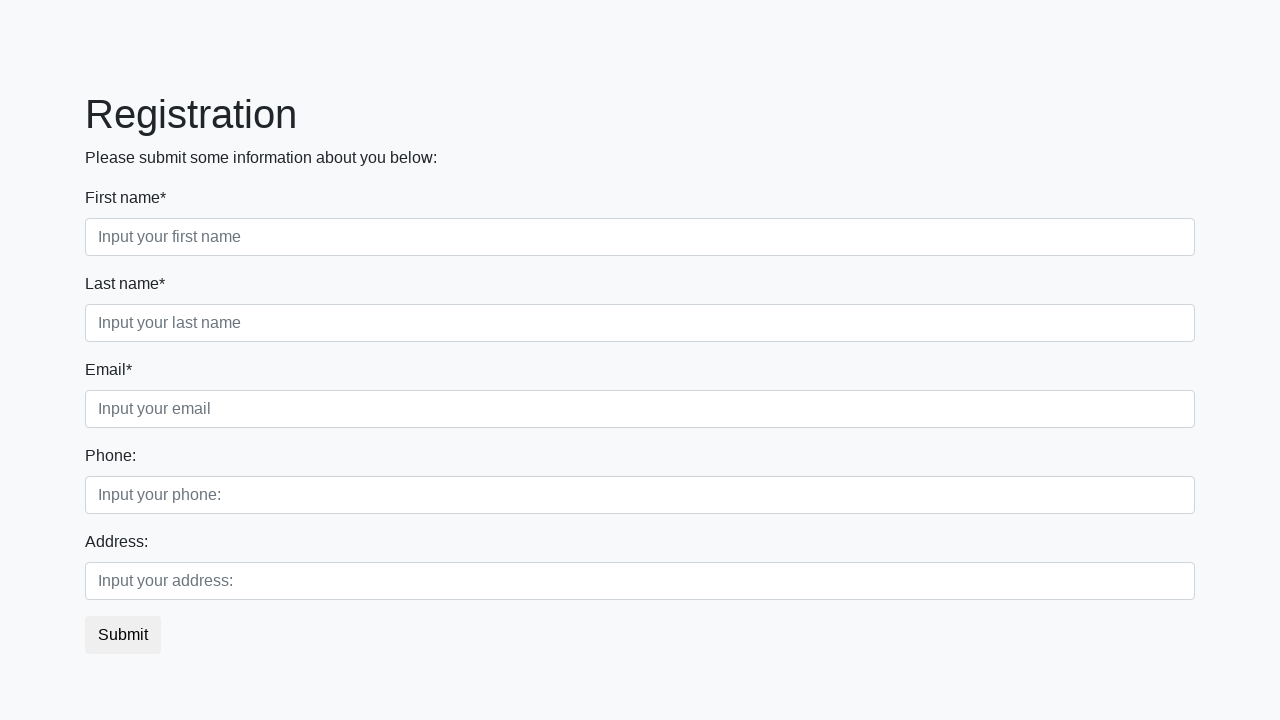

Filled first name field with 'John' on input[placeholder='Input your first name']
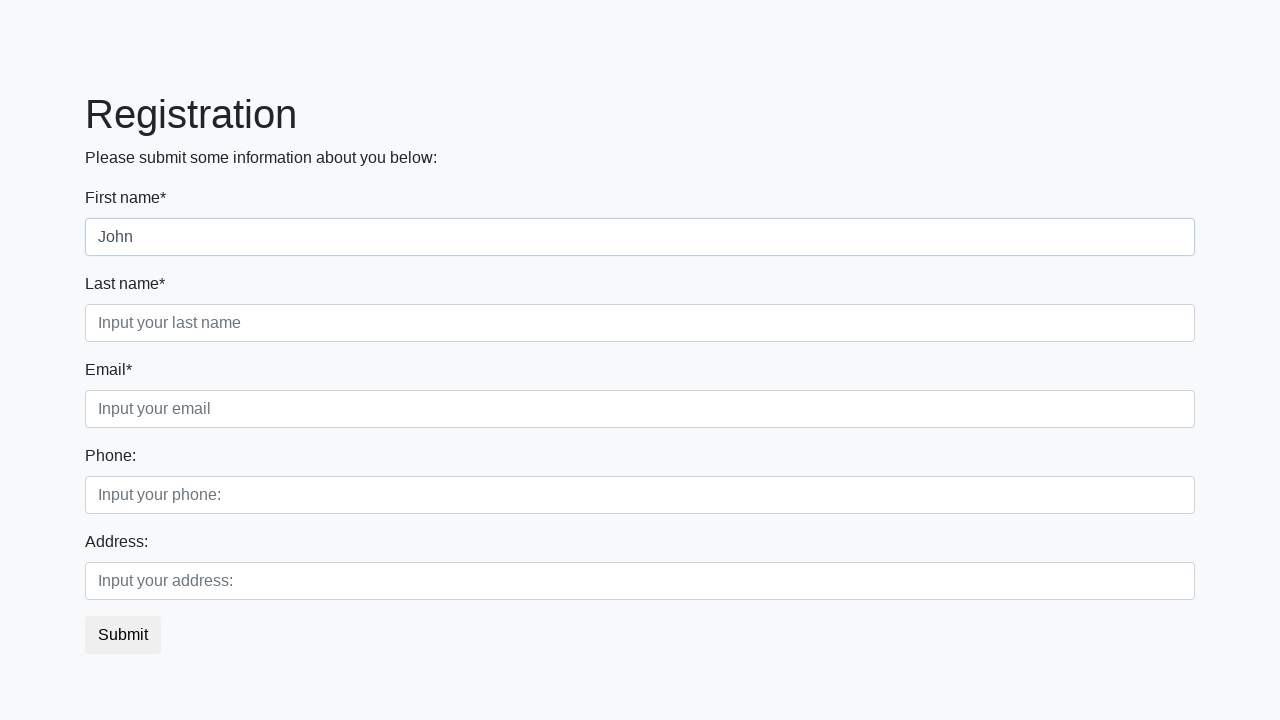

Filled last name field with 'Smith' on input[placeholder='Input your last name']
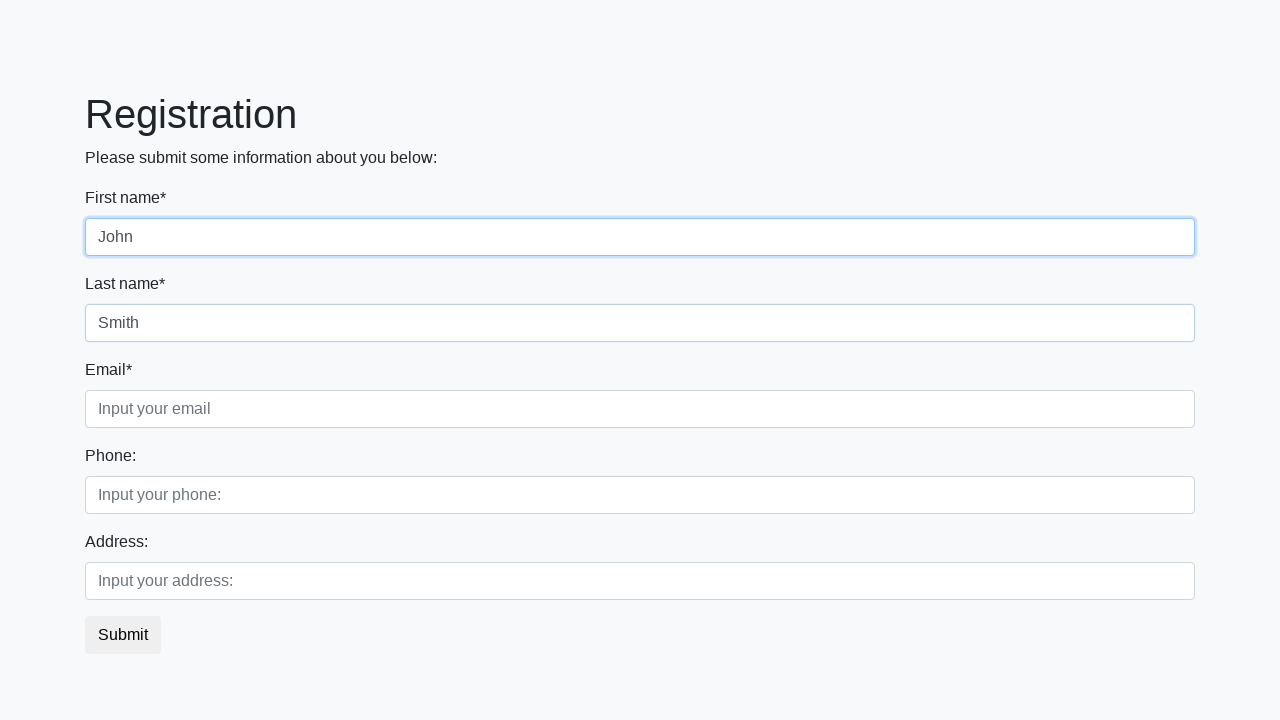

Filled email field with 'john.smith@example.com' on input[placeholder='Input your email']
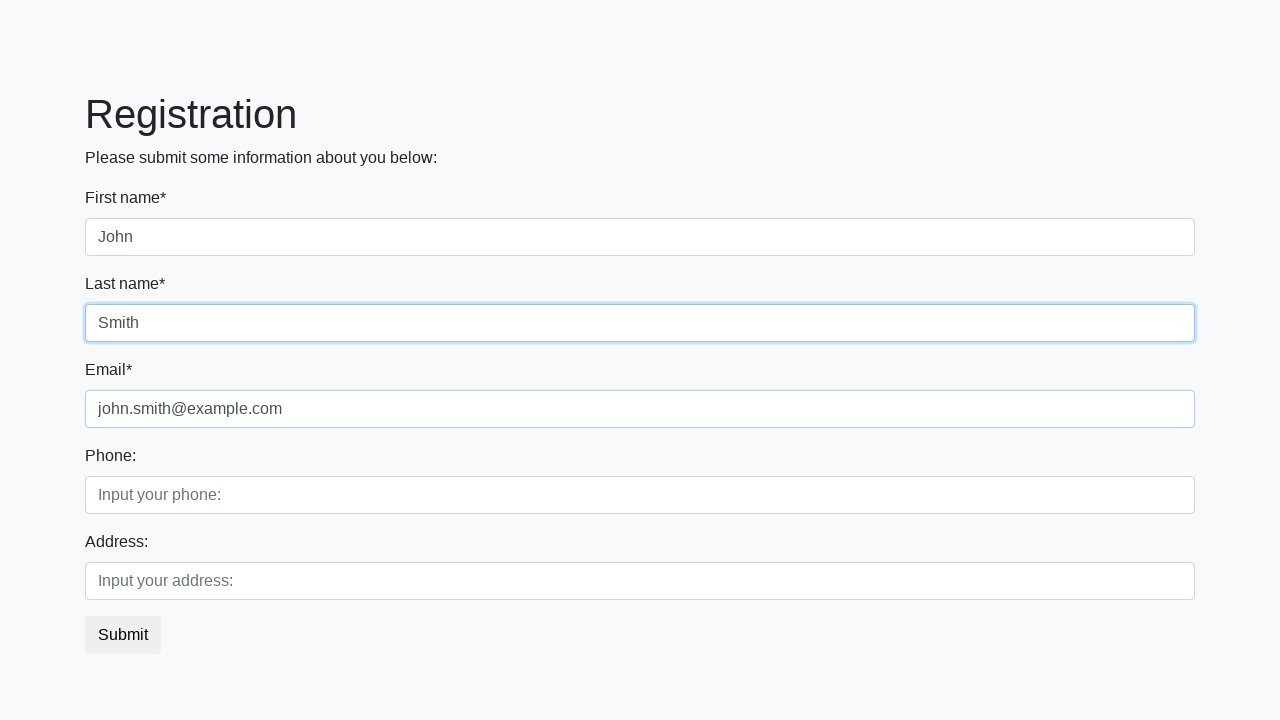

Filled phone field with '555-123-4567' on input[placeholder='Input your phone:']
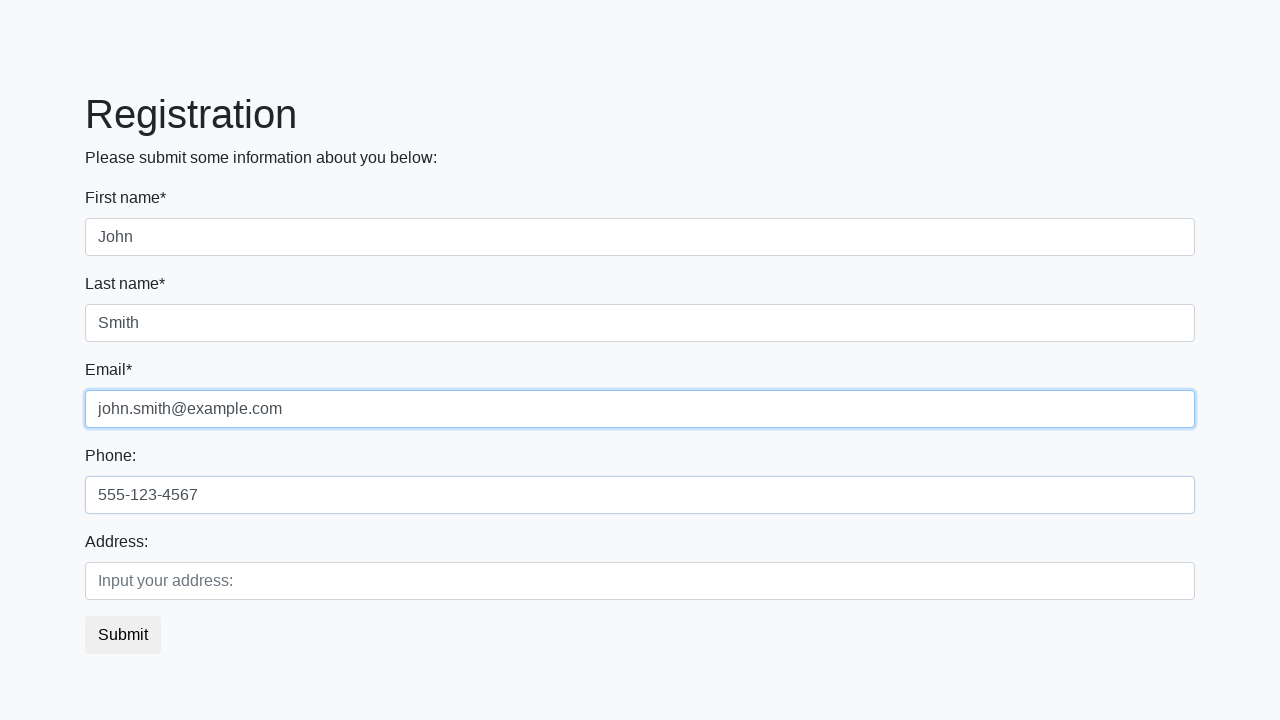

Filled address field with '123 Main Street' on input[placeholder='Input your address:']
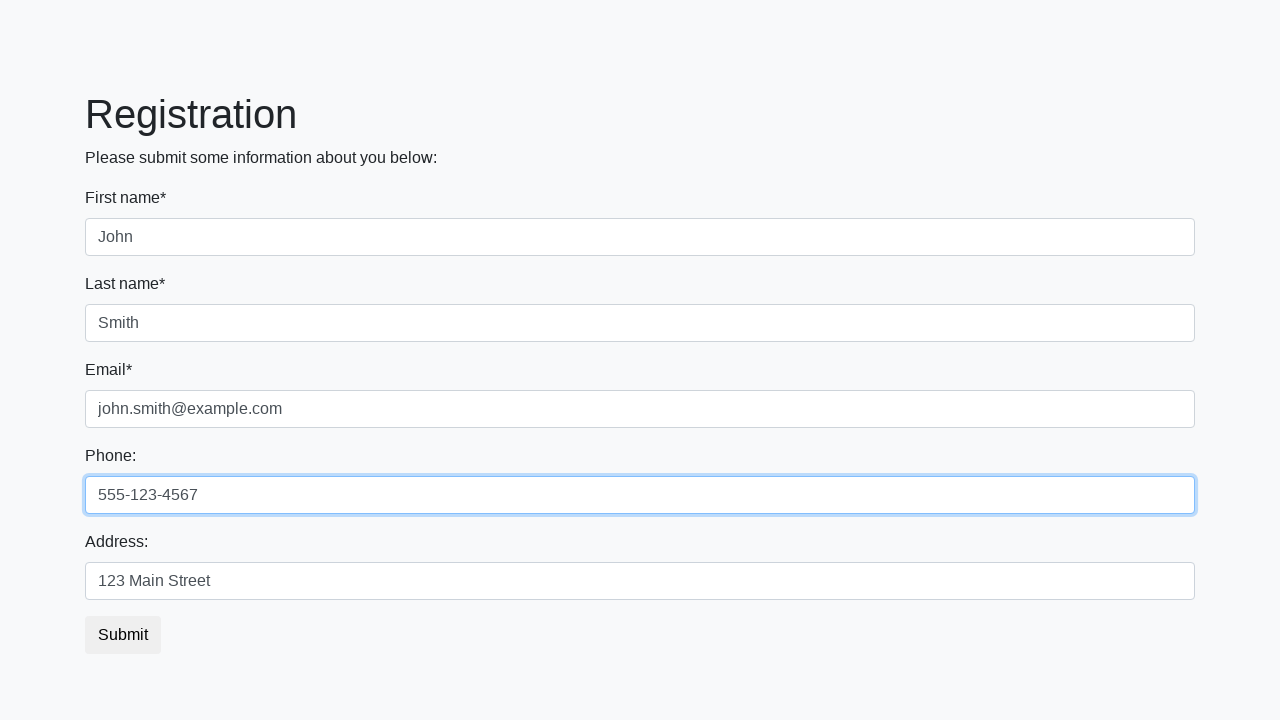

Clicked submit button to register at (123, 635) on button[type='submit']
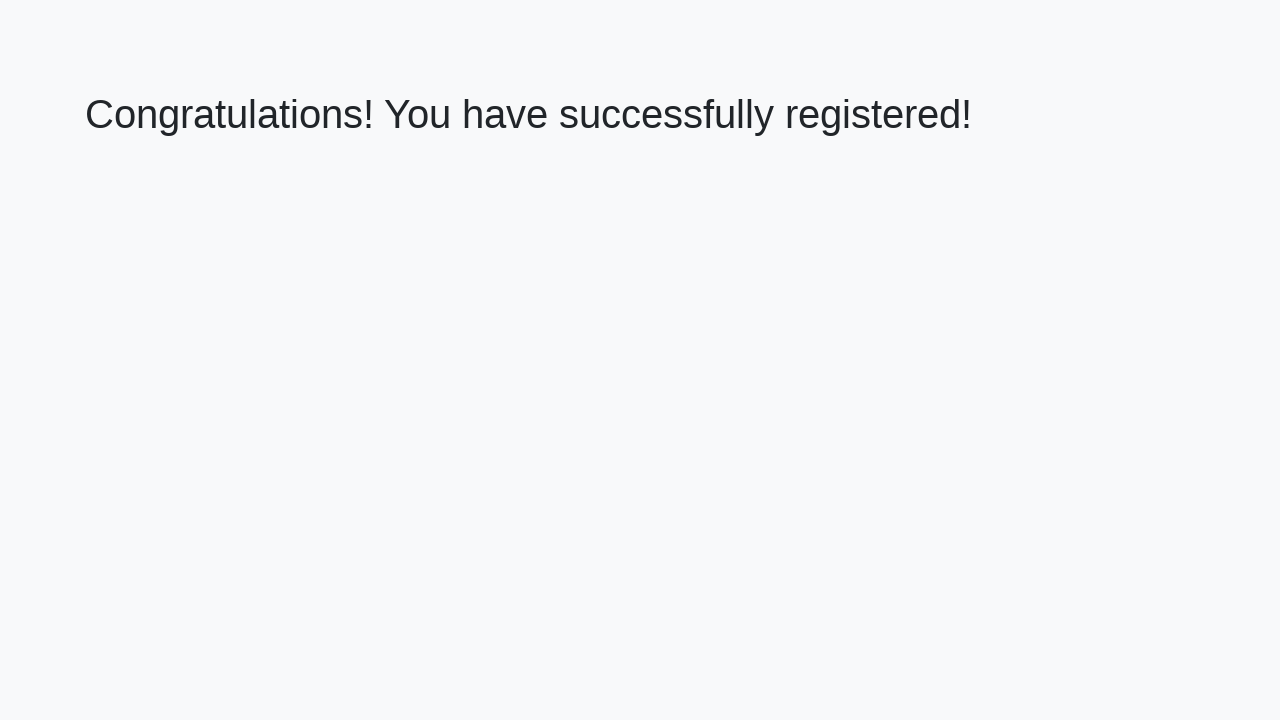

Success message appeared - registration confirmed
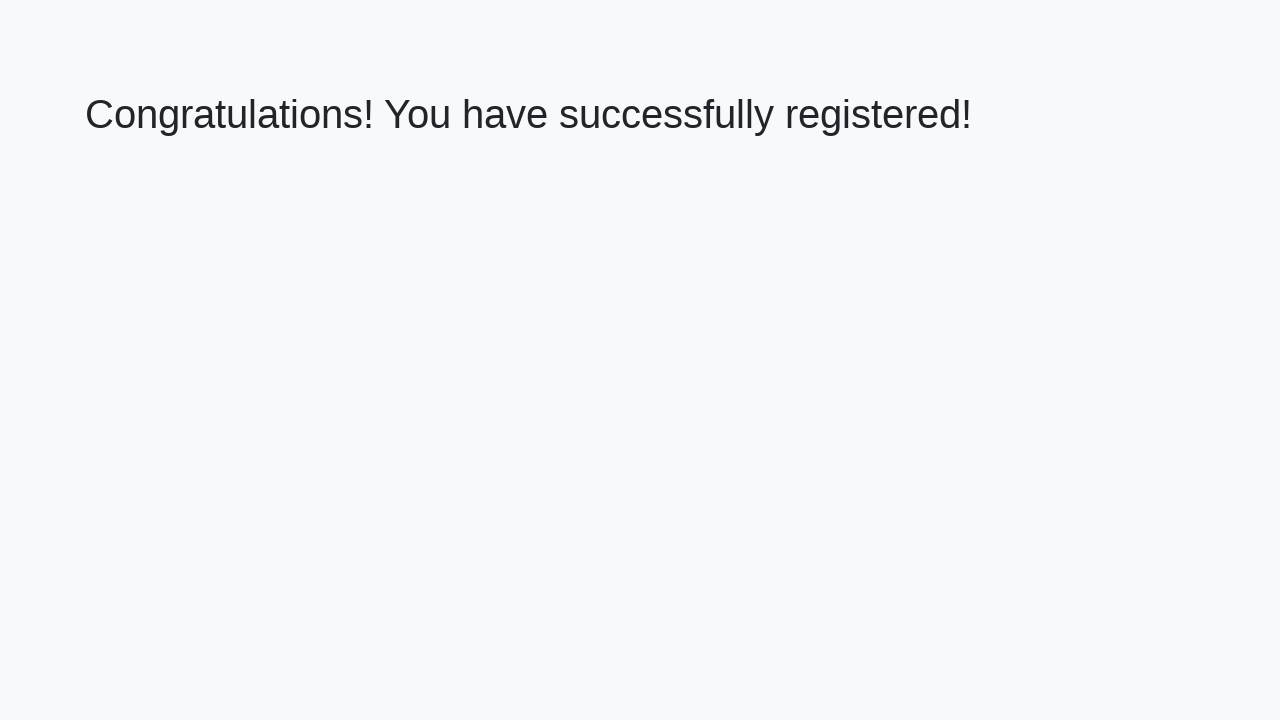

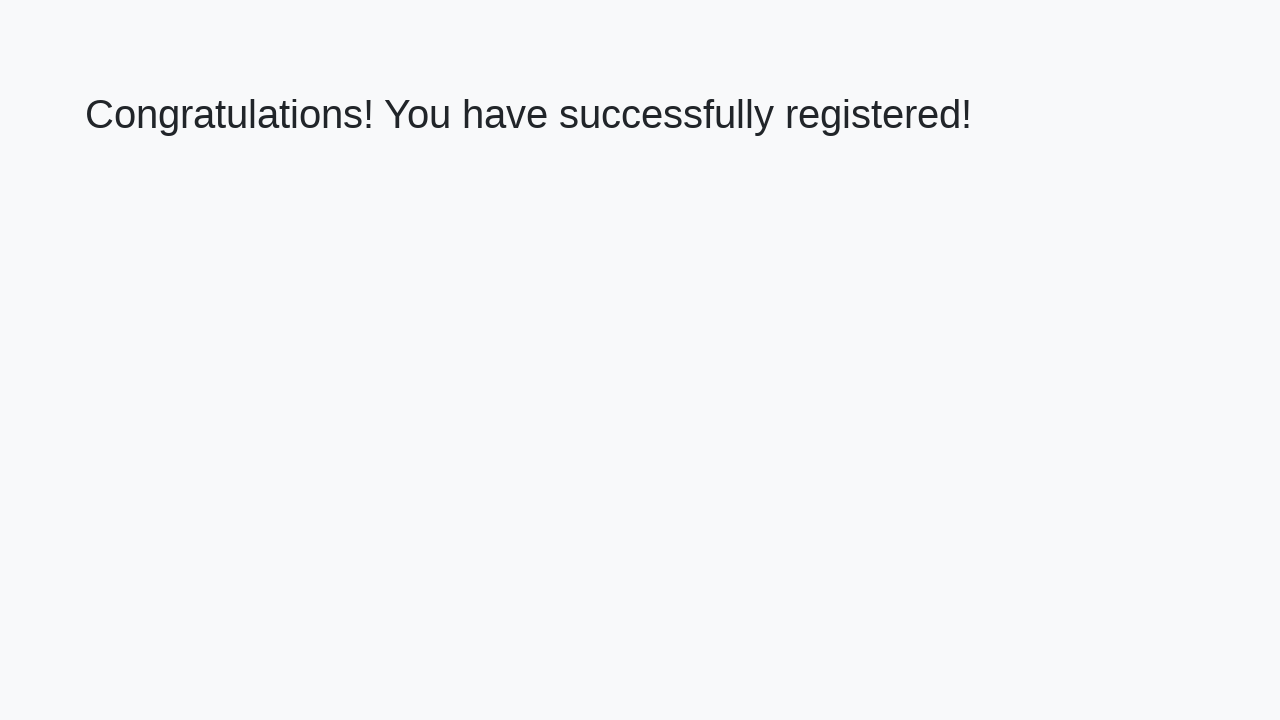